Tests clearing the complete state of all items by checking and then unchecking the toggle all checkbox

Starting URL: https://demo.playwright.dev/todomvc

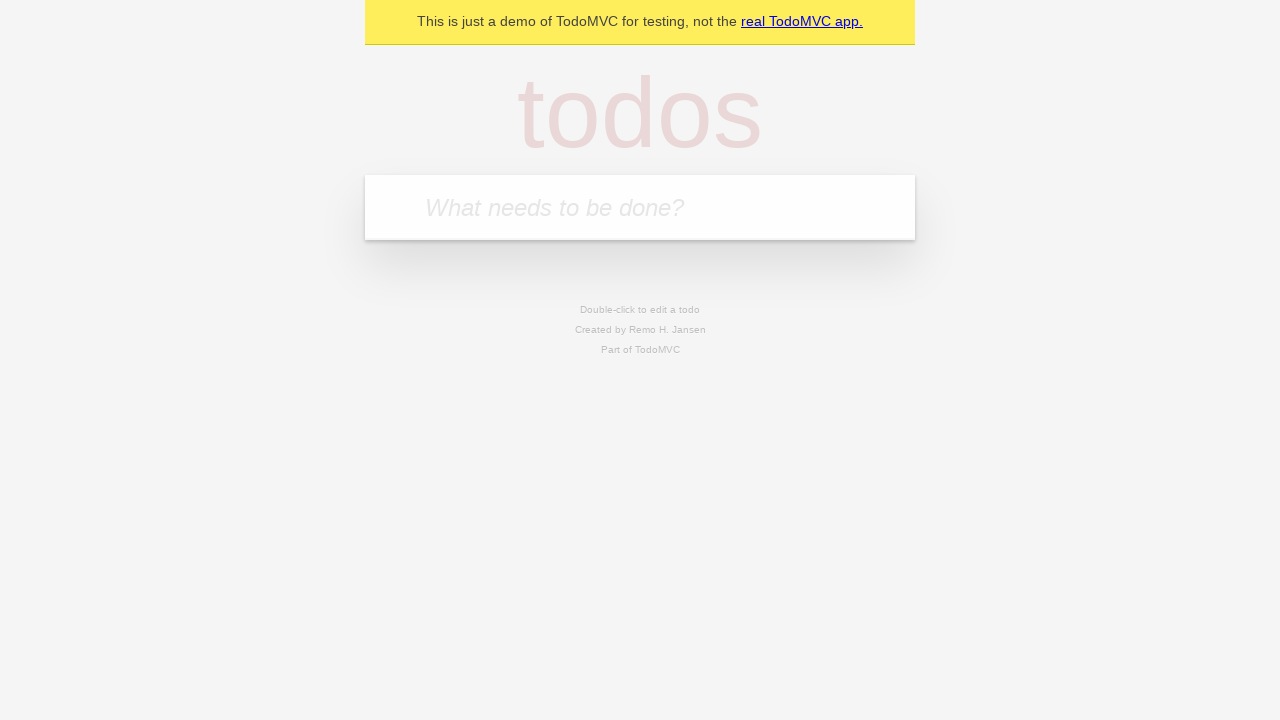

Filled todo input with 'buy some cheese' on internal:attr=[placeholder="What needs to be done?"i]
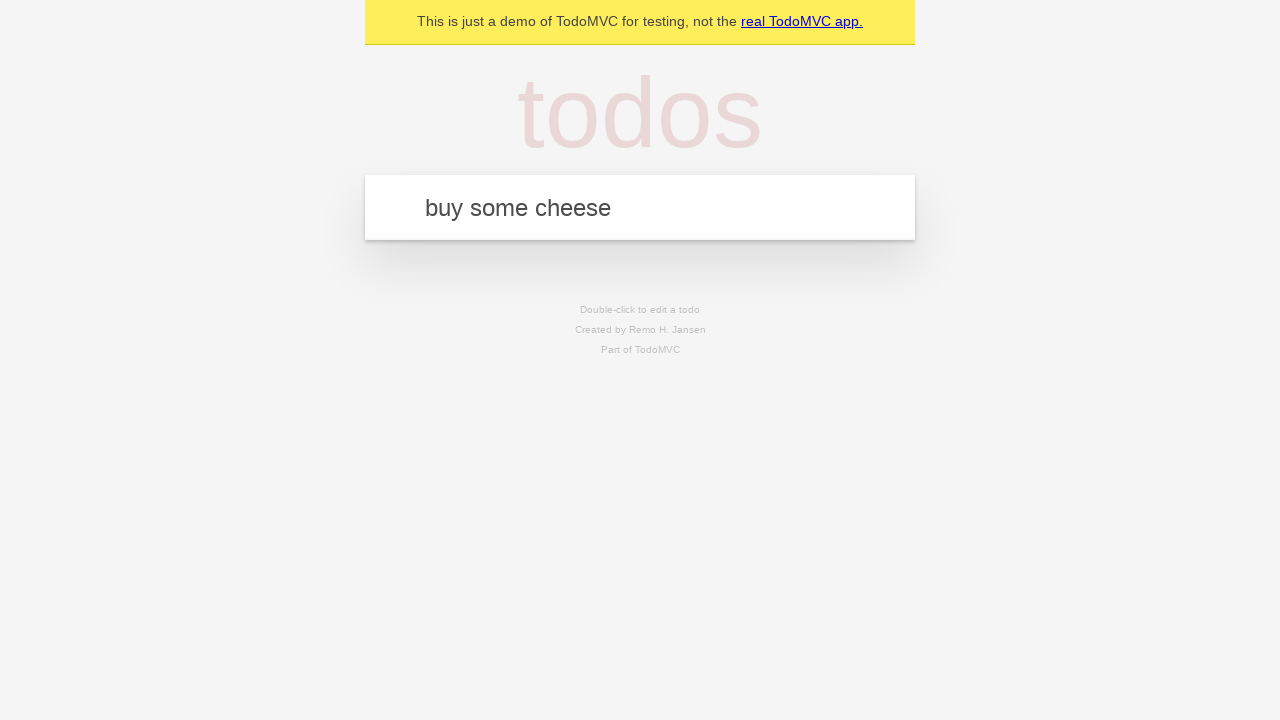

Pressed Enter to add todo 'buy some cheese' on internal:attr=[placeholder="What needs to be done?"i]
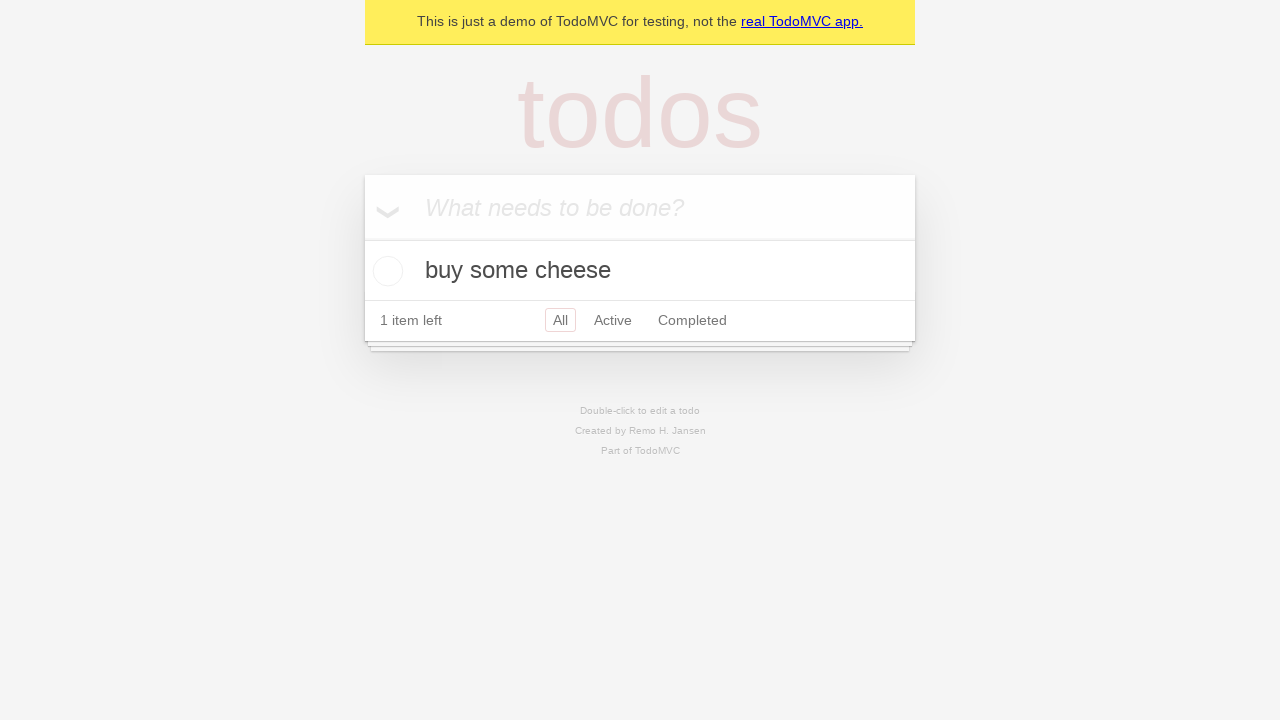

Filled todo input with 'feed the cat' on internal:attr=[placeholder="What needs to be done?"i]
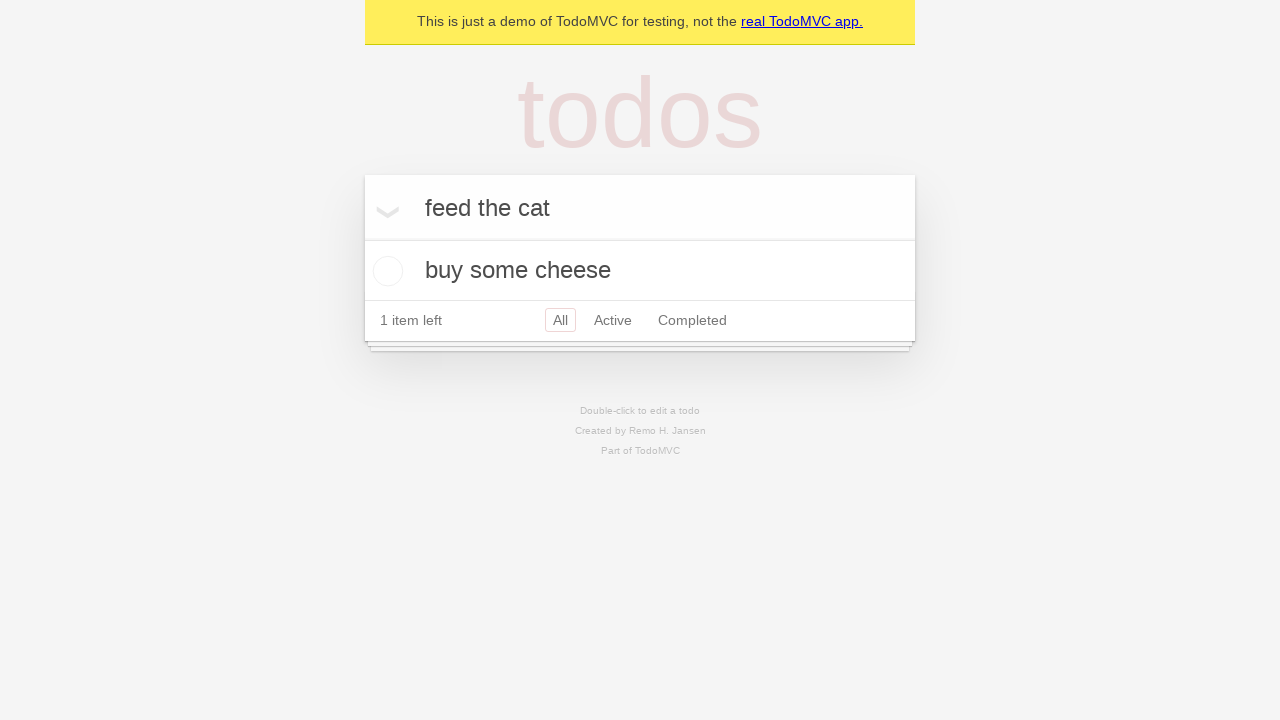

Pressed Enter to add todo 'feed the cat' on internal:attr=[placeholder="What needs to be done?"i]
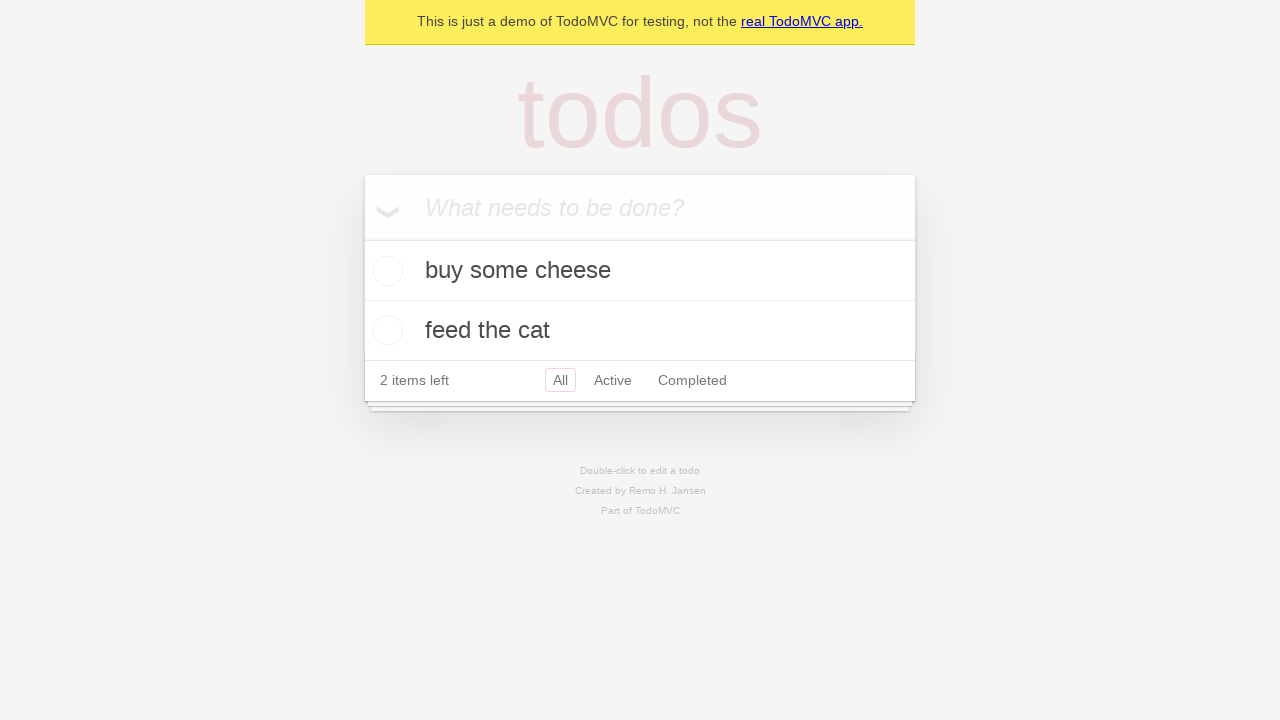

Filled todo input with 'book a doctors appointment' on internal:attr=[placeholder="What needs to be done?"i]
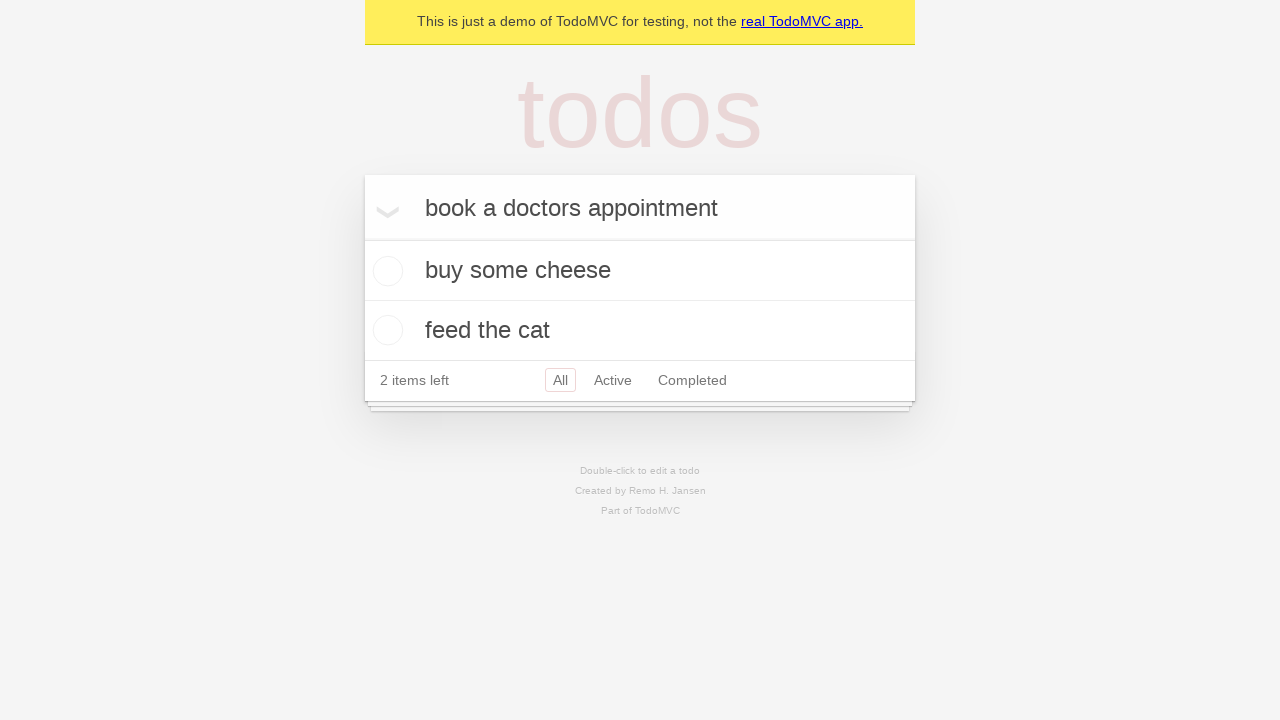

Pressed Enter to add todo 'book a doctors appointment' on internal:attr=[placeholder="What needs to be done?"i]
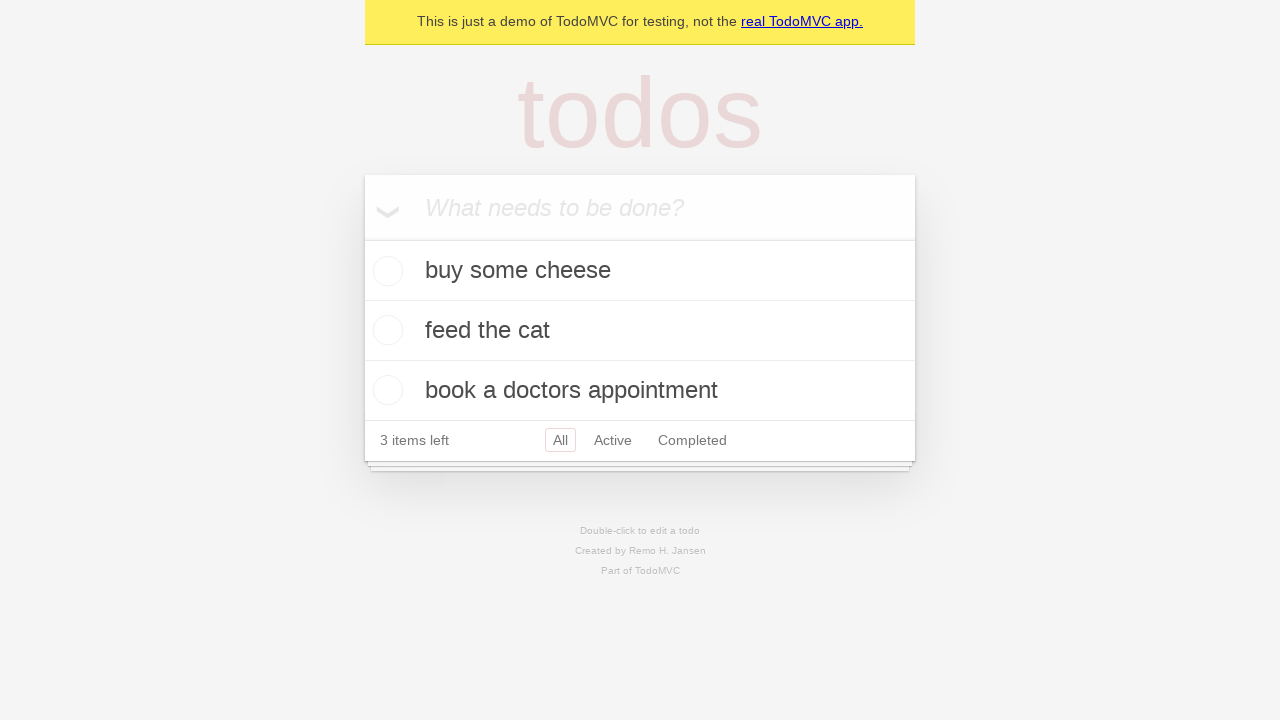

Checked the toggle all checkbox to mark all todos as complete at (362, 238) on internal:label="Mark all as complete"i
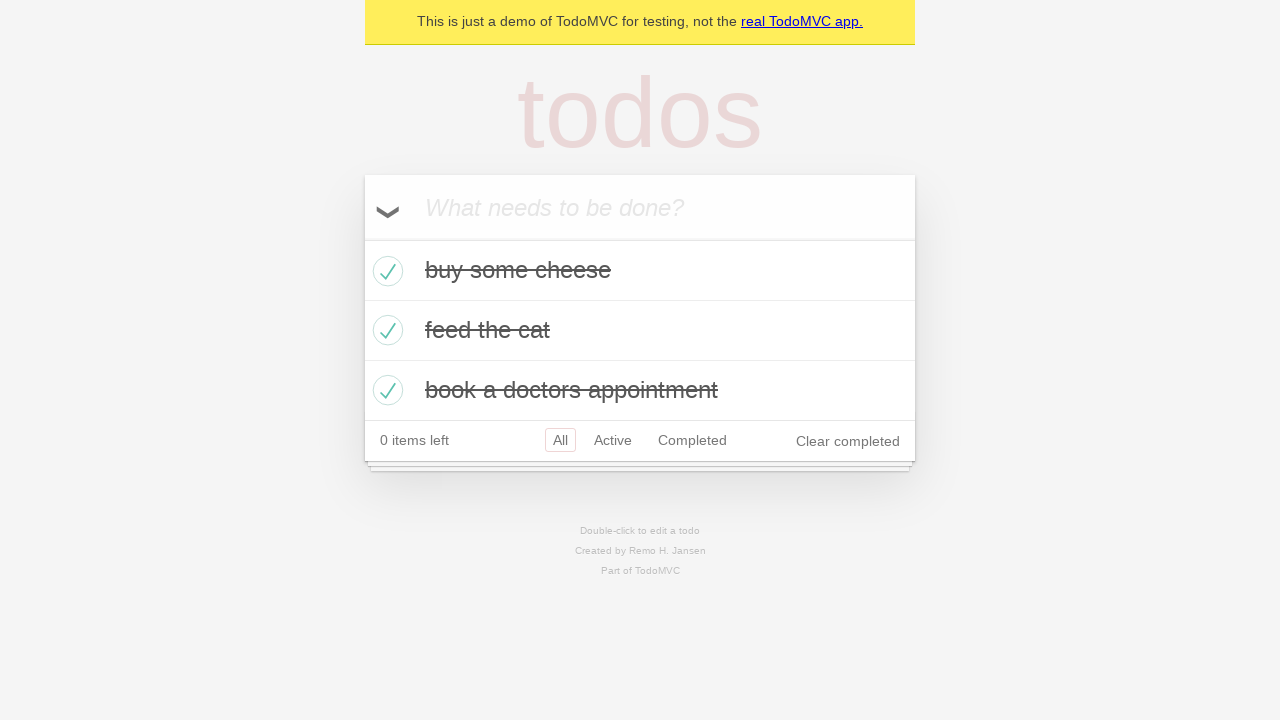

Unchecked the toggle all checkbox to clear complete state of all todos at (362, 238) on internal:label="Mark all as complete"i
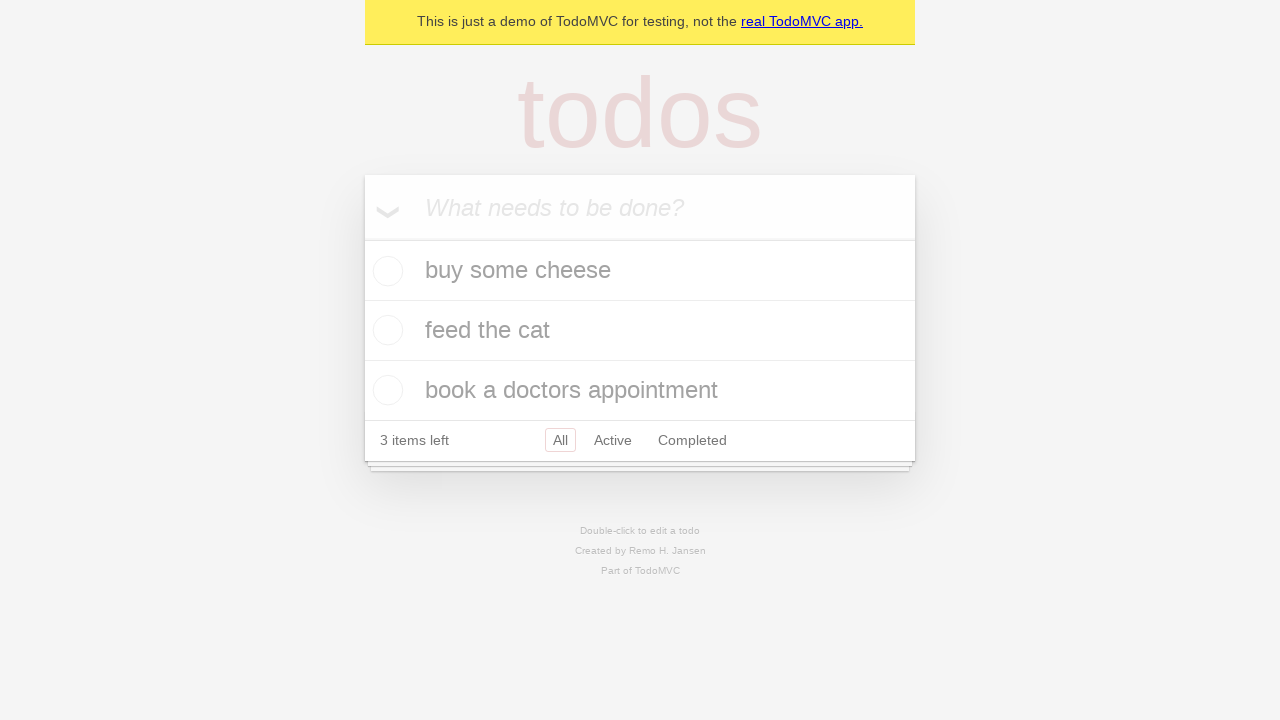

Waited for todo items to be present in the DOM
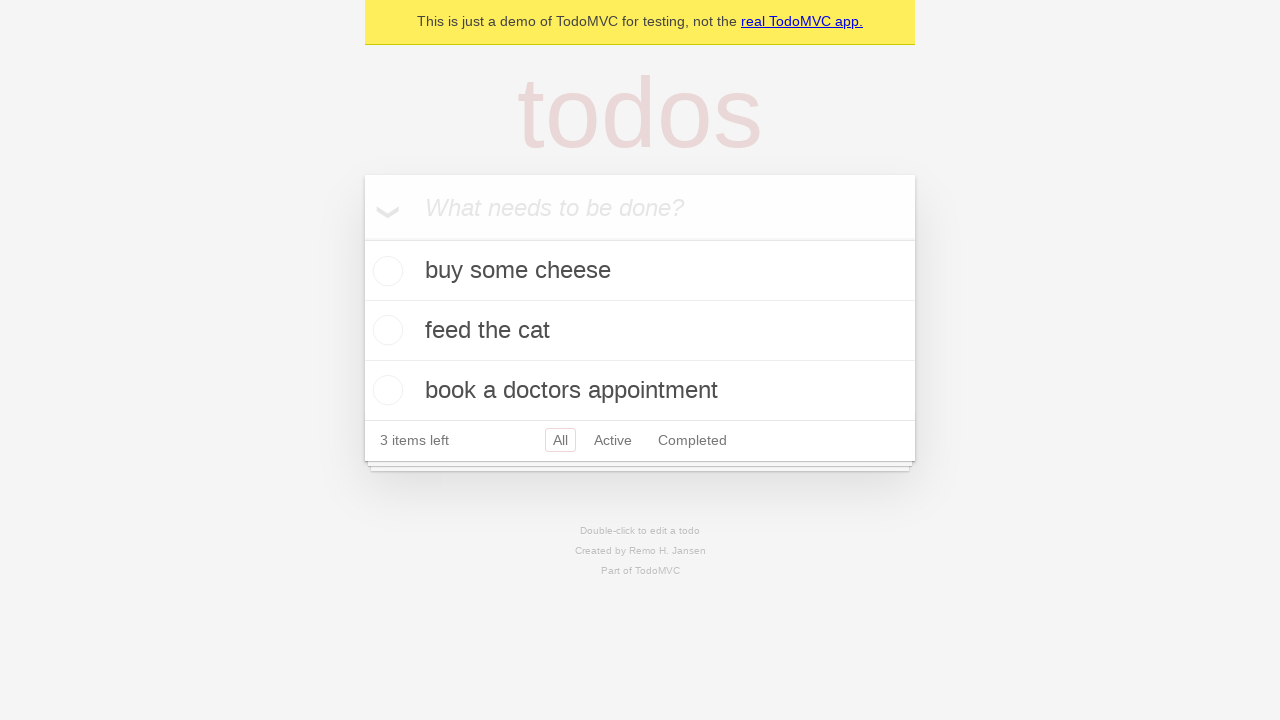

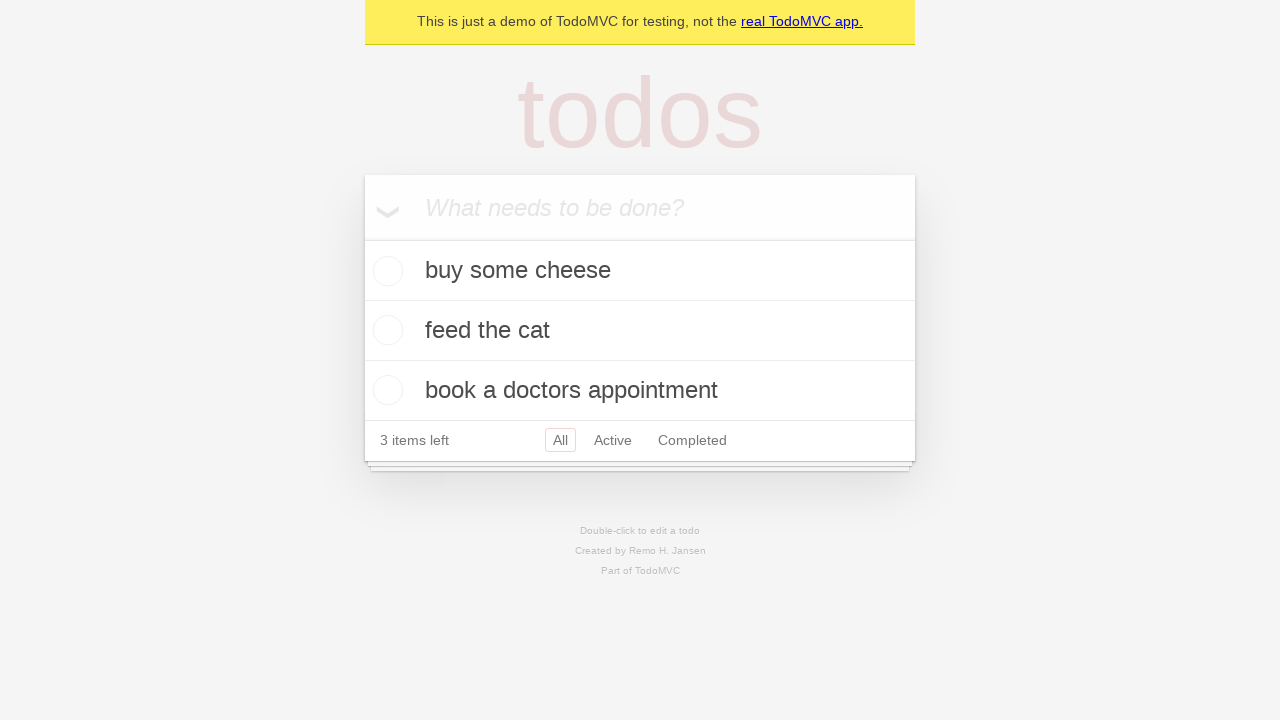